Tests opening a new browser window, navigating to a different URL in the new window, and verifying that two window handles exist.

Starting URL: https://the-internet.herokuapp.com/windows

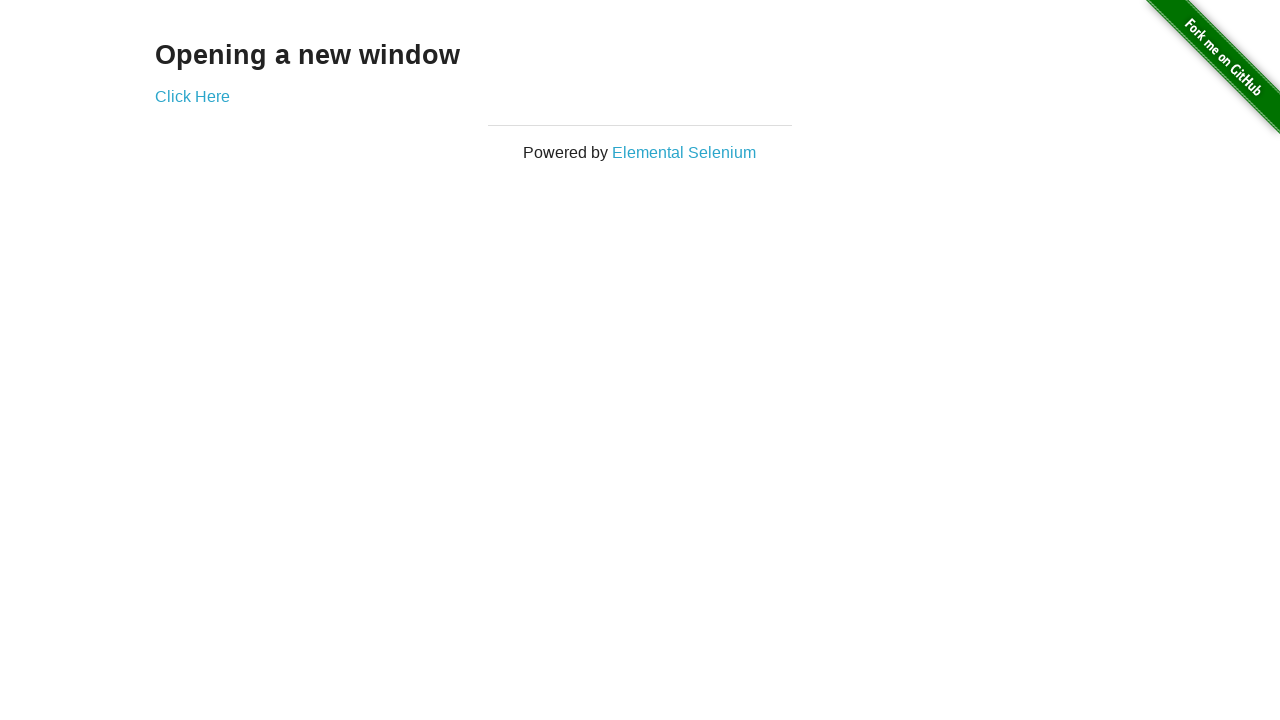

Opened a new browser window
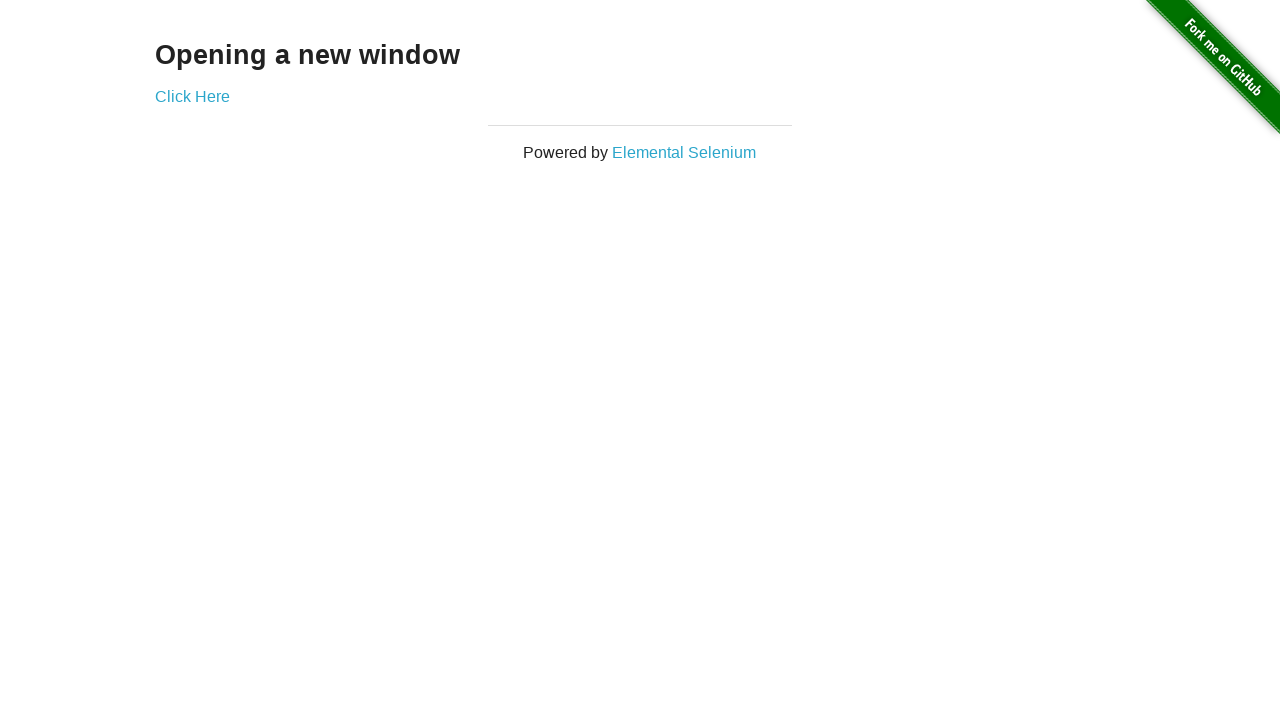

Navigated new window to https://the-internet.herokuapp.com/typos
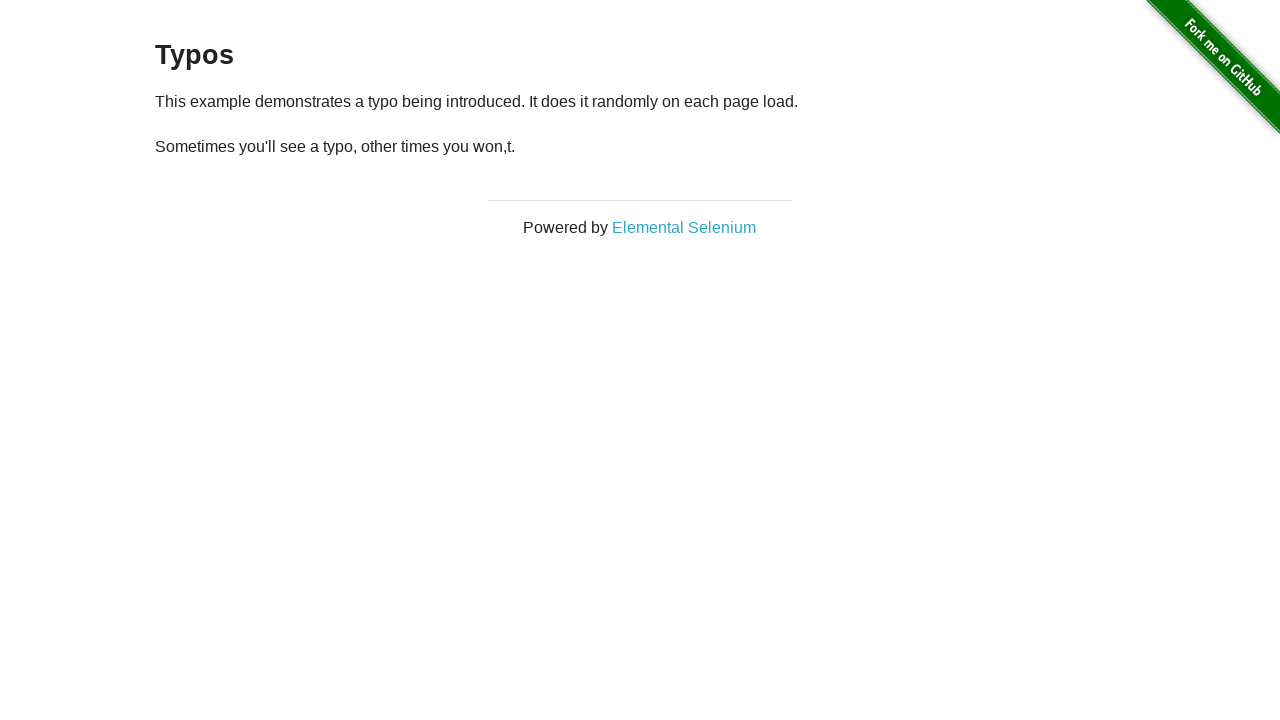

Verified that 2 window handles exist
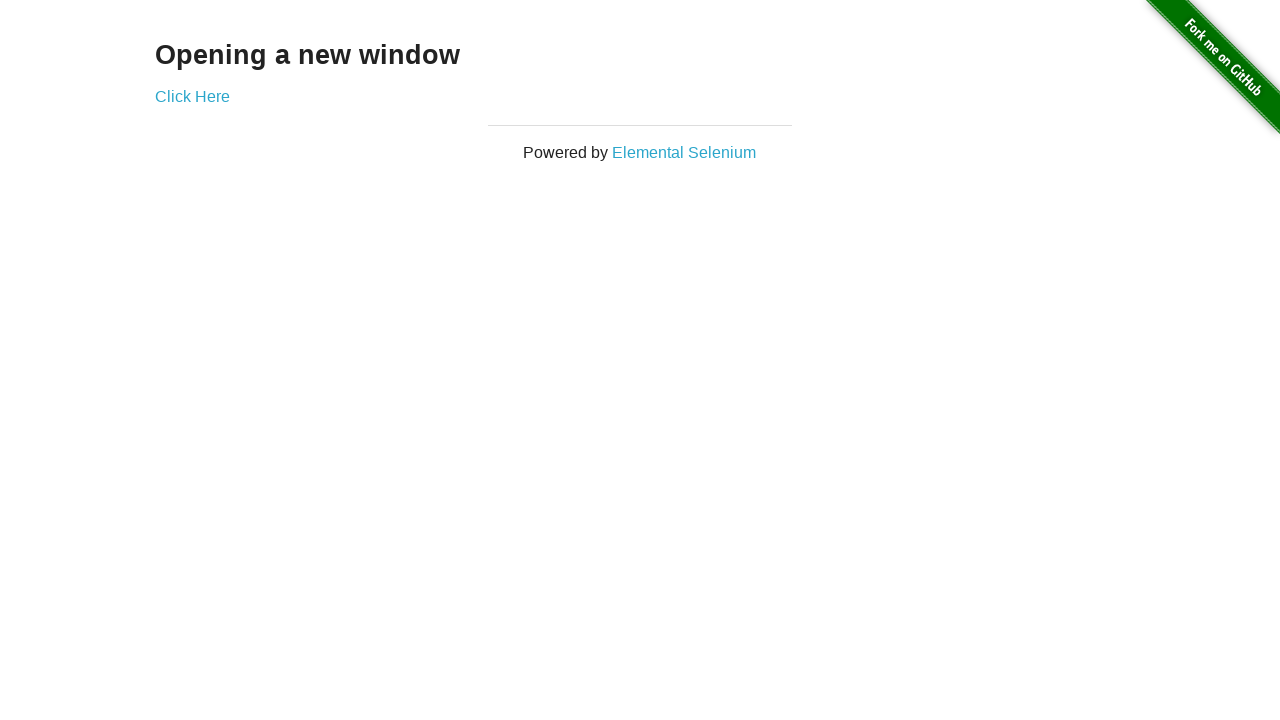

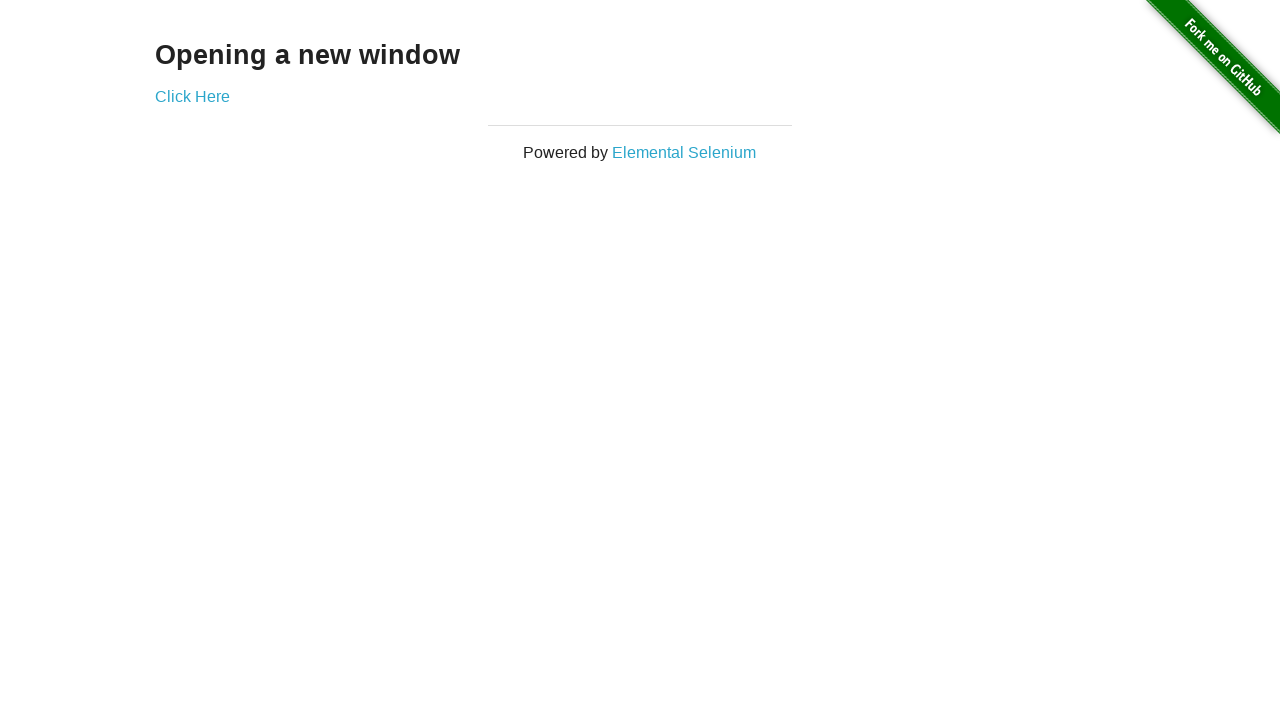